Waits for price to reach $100, books the item, then solves a mathematical challenge by calculating and submitting the answer

Starting URL: https://suninjuly.github.io/explicit_wait2.html

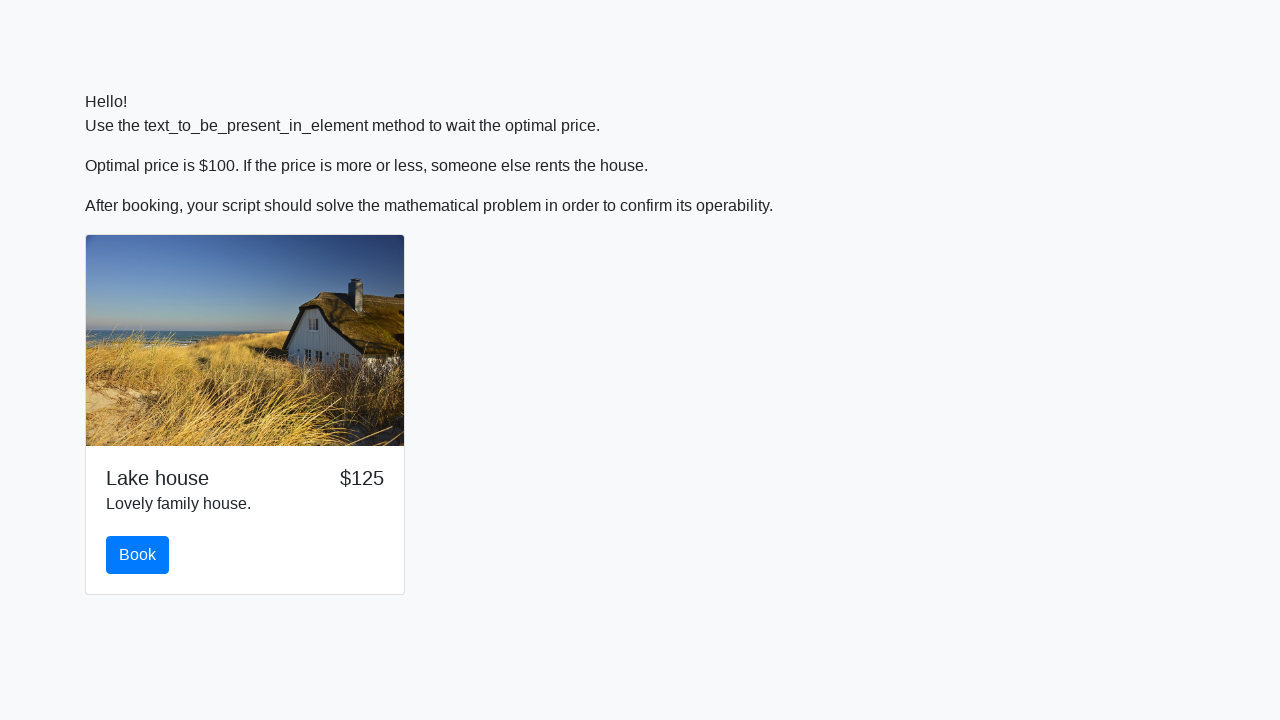

Waited for price to reach $100
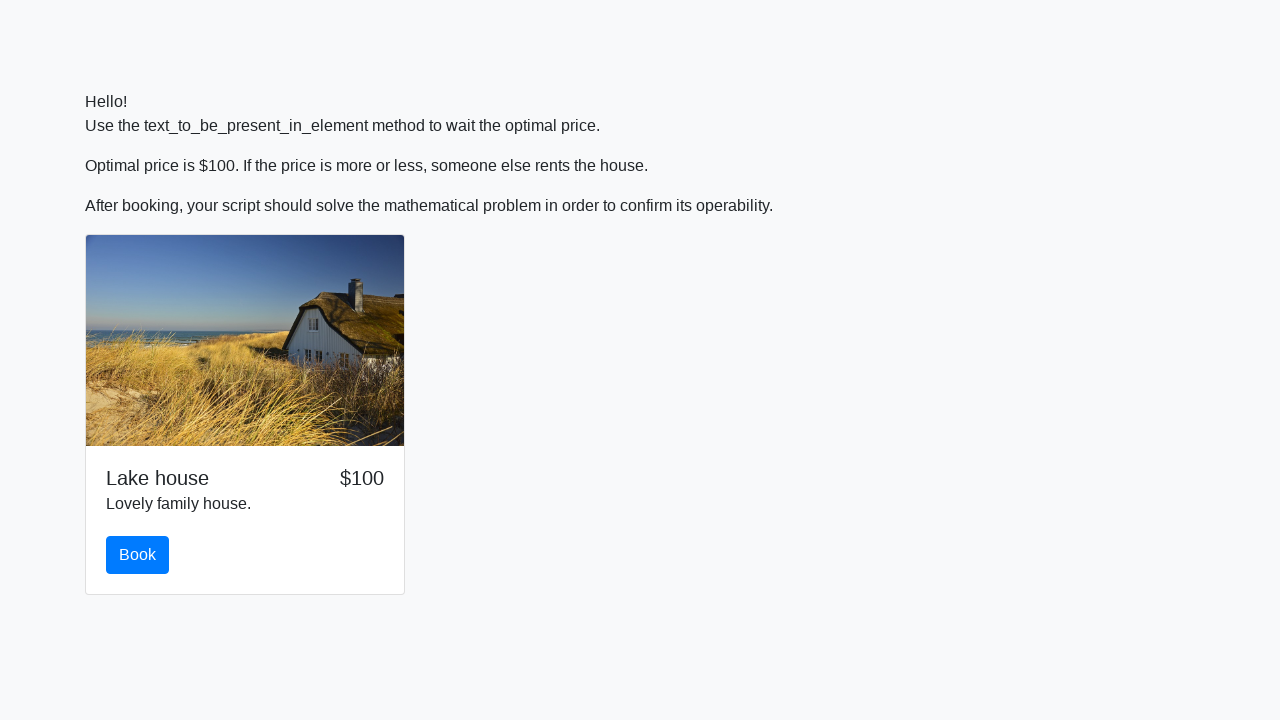

Clicked the book button at (138, 555) on #book
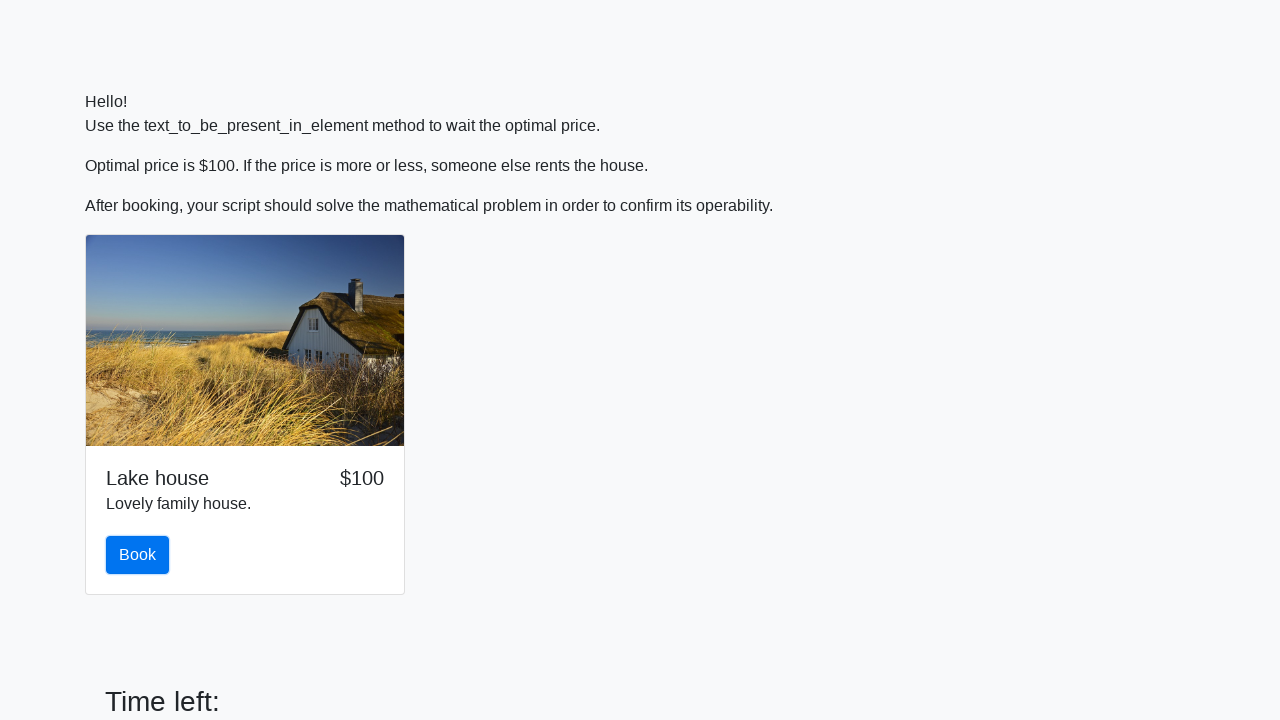

Retrieved x value from page: 291
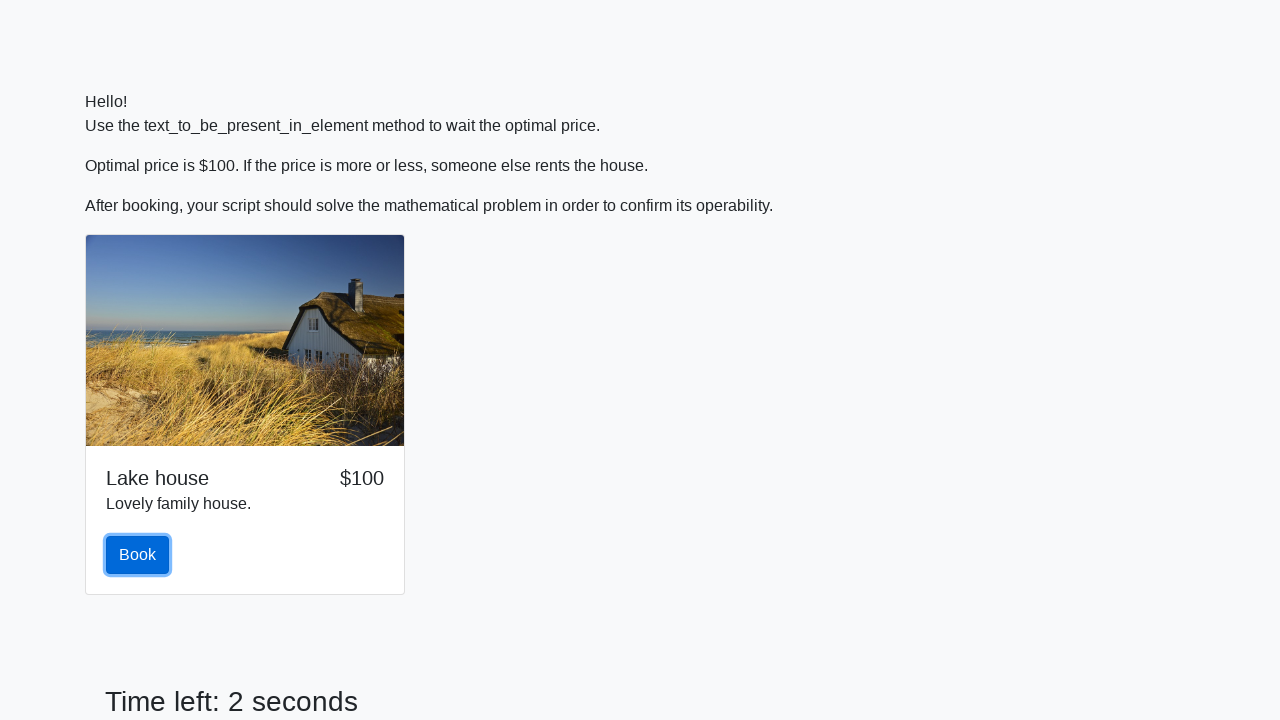

Calculated answer using formula: y = ln(|12*sin(291)|) = 2.4015405032250197
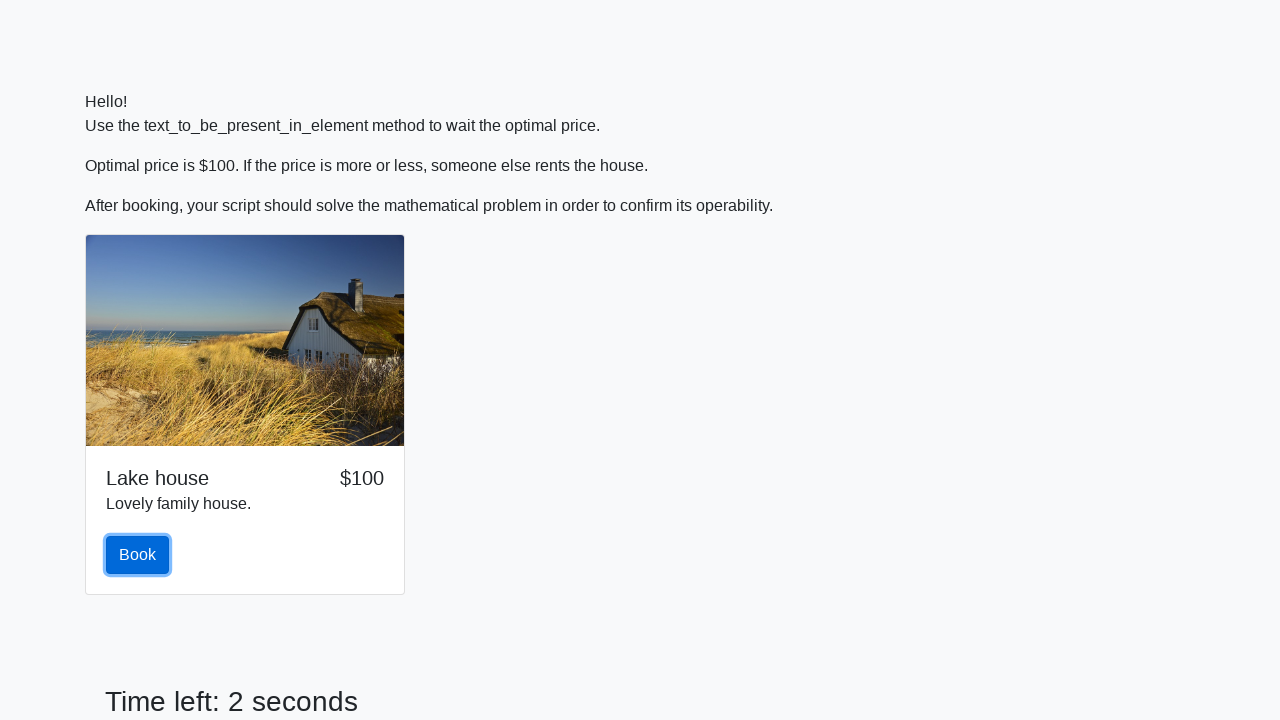

Filled answer field with calculated value: 2.4015405032250197 on #answer
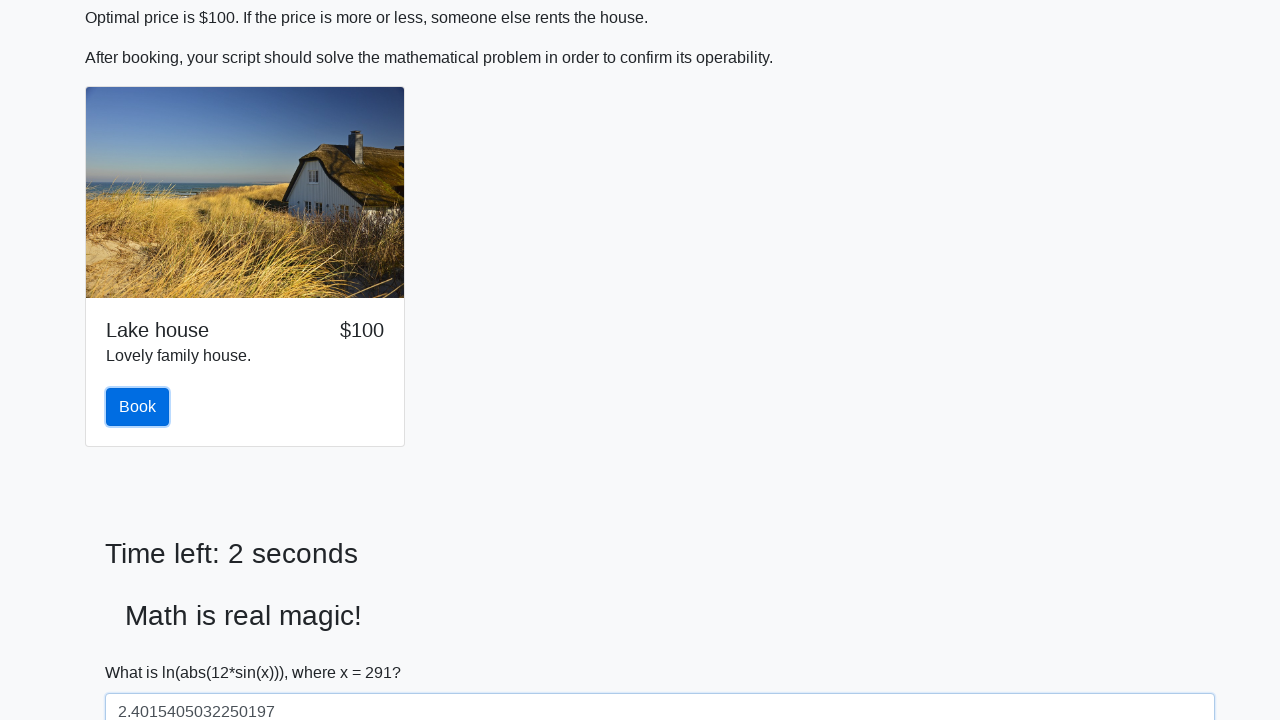

Clicked solve button to submit the answer at (143, 651) on #solve
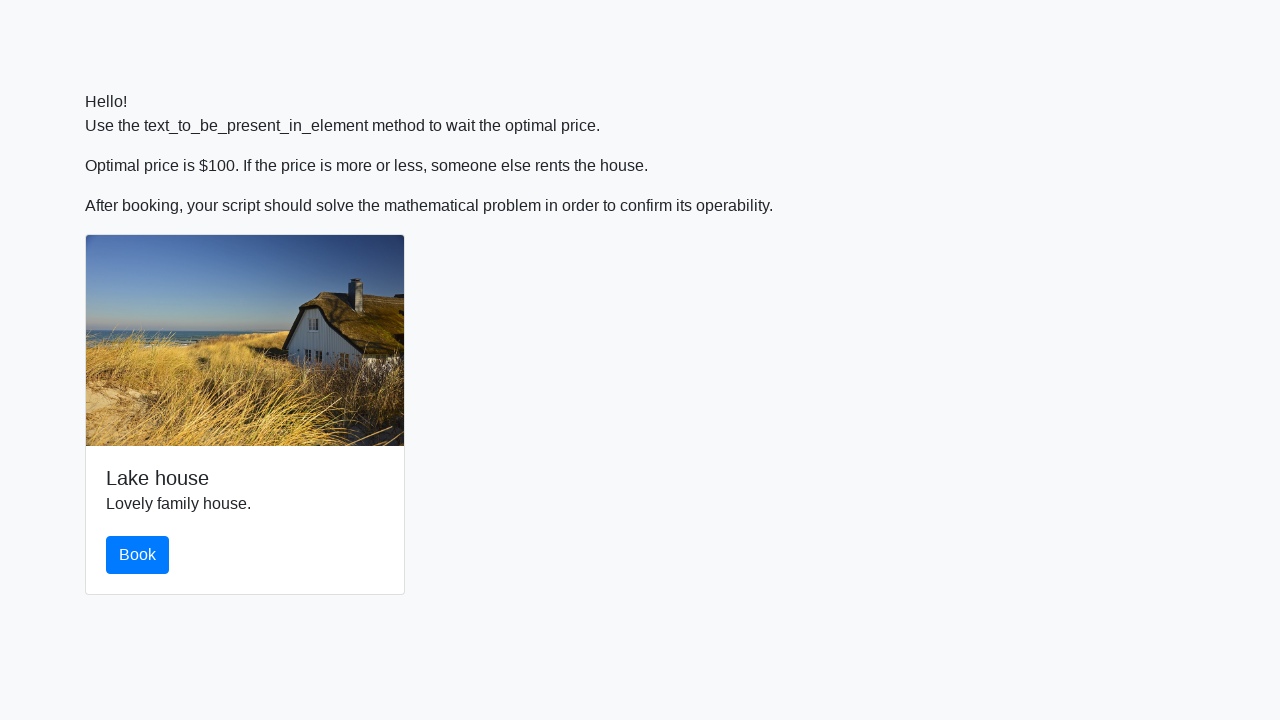

Set up dialog handler to accept alerts
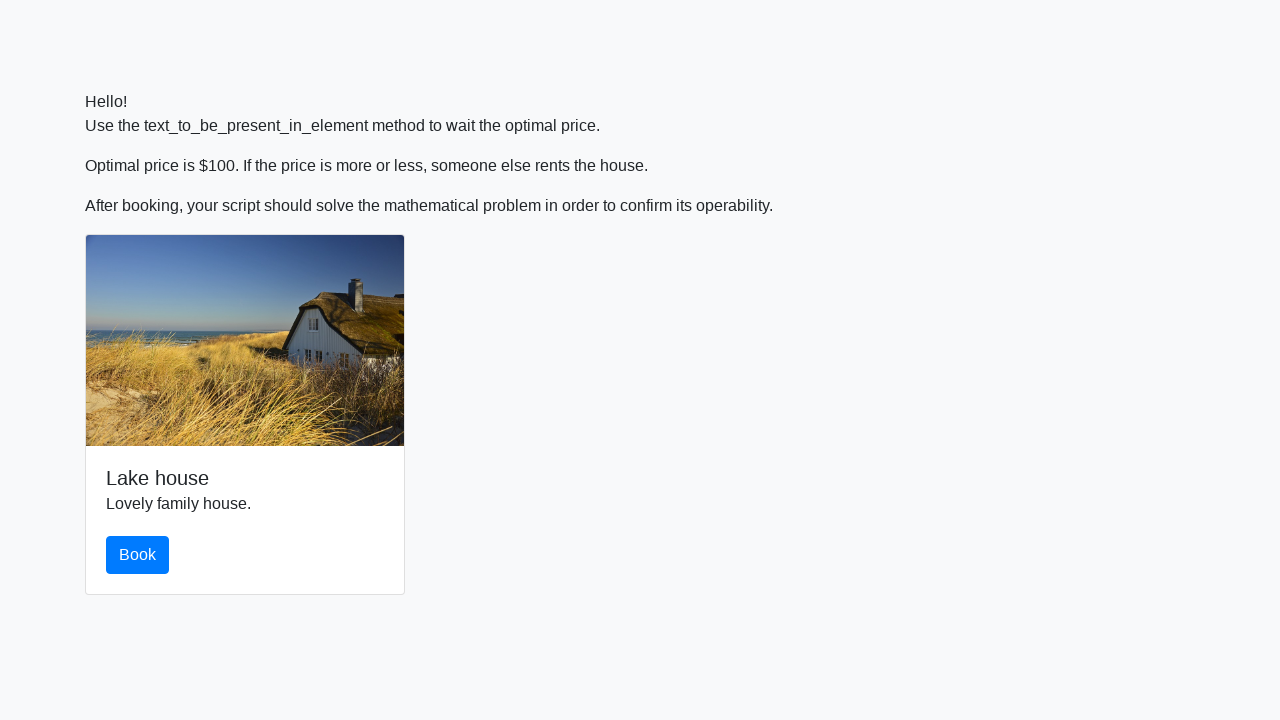

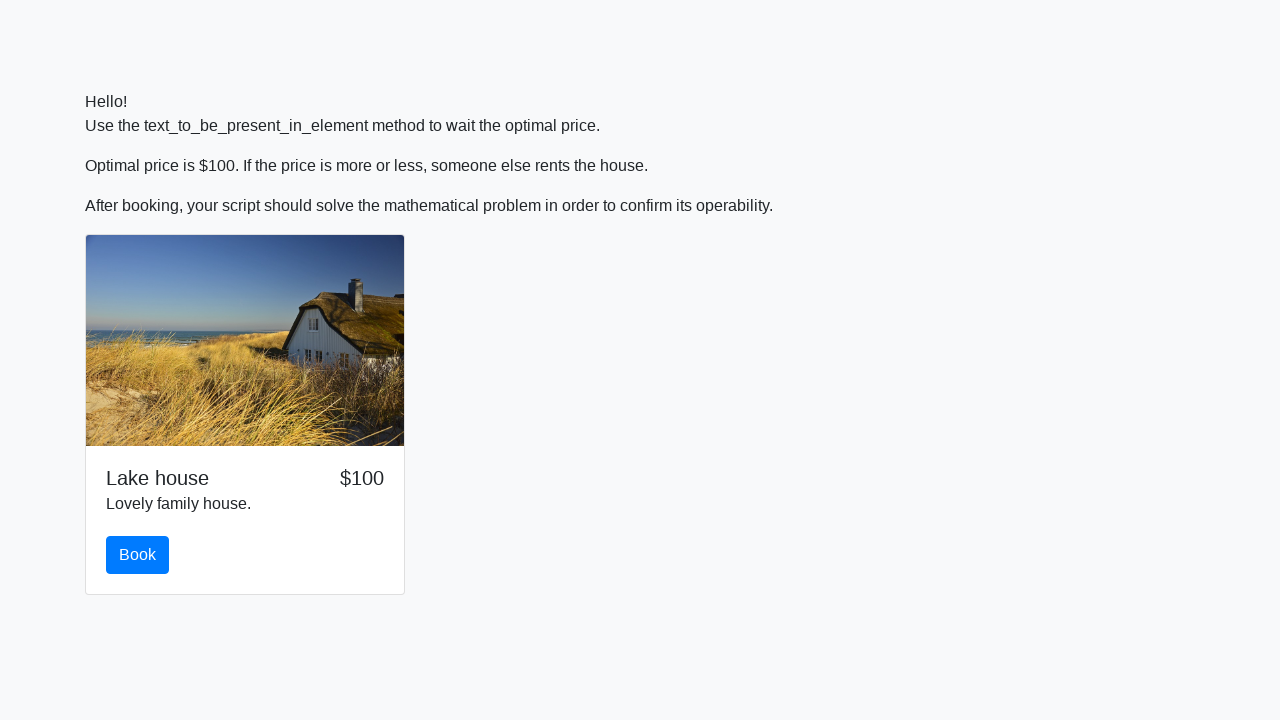